Tests alert handling functionality by triggering different types of JavaScript alerts and interacting with them

Starting URL: https://rahulshettyacademy.com/AutomationPractice/

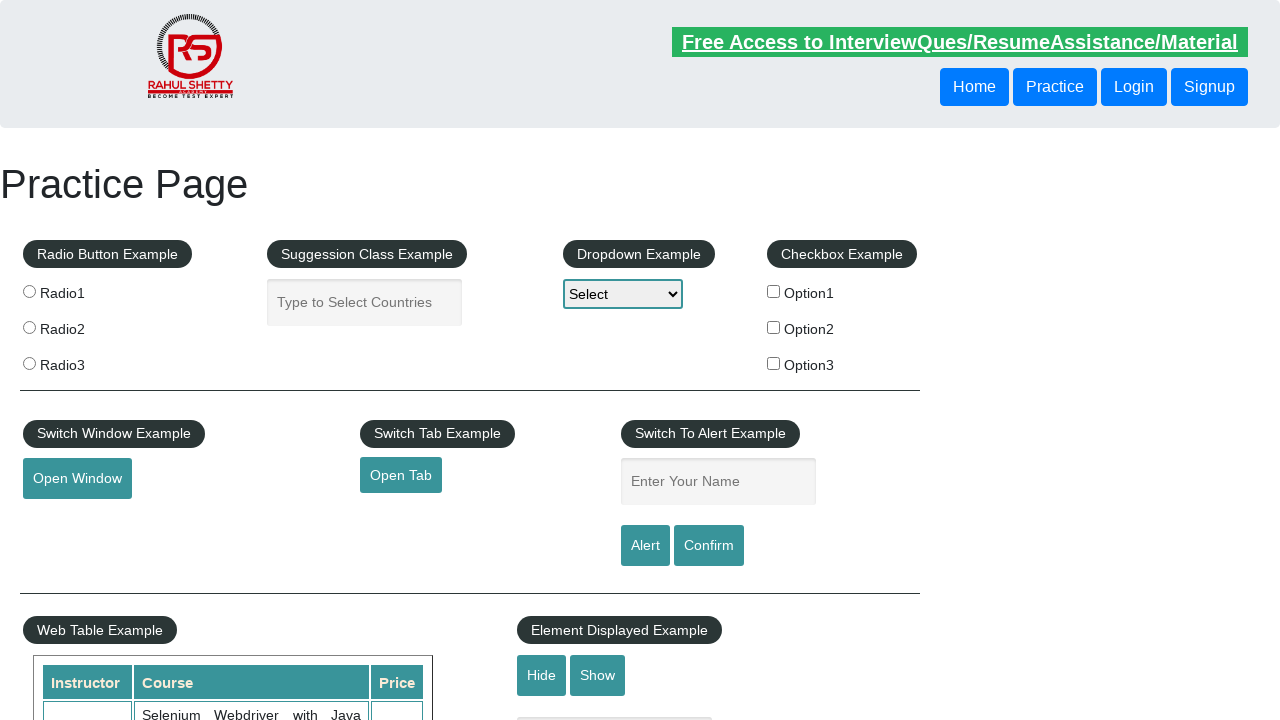

Filled name field with 'Arshan' on #name
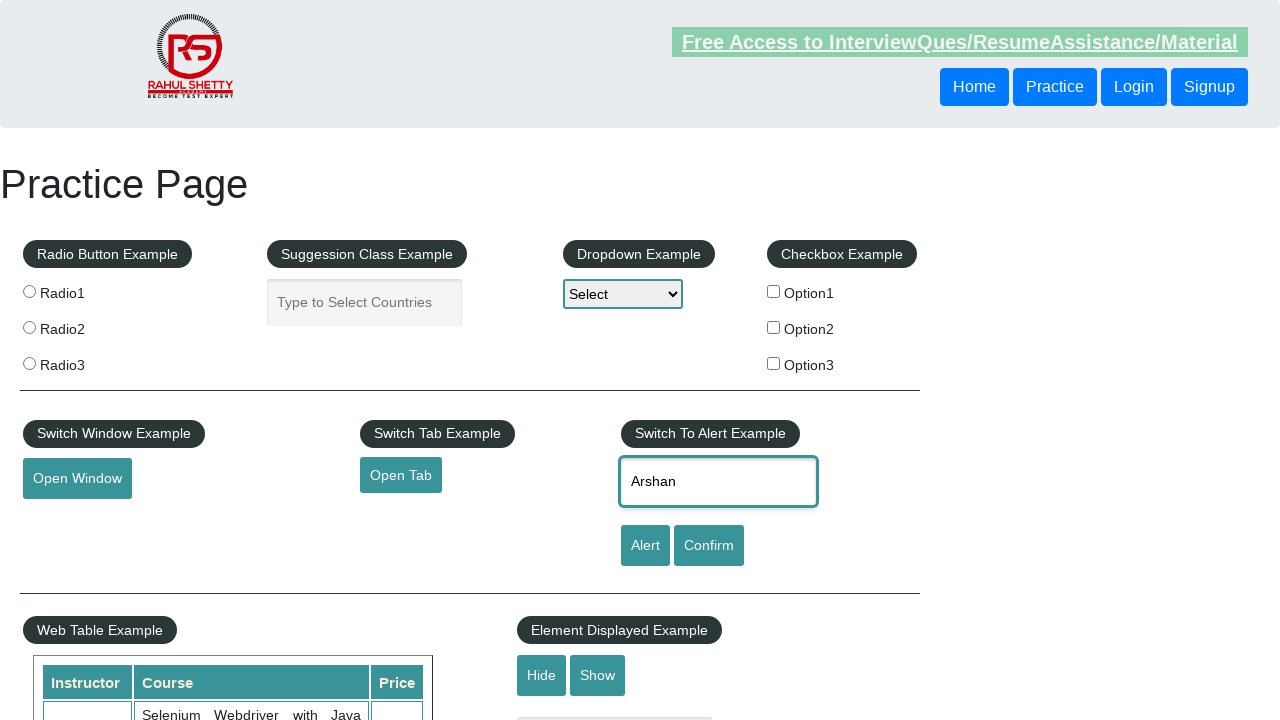

Set up dialog handler to accept alerts
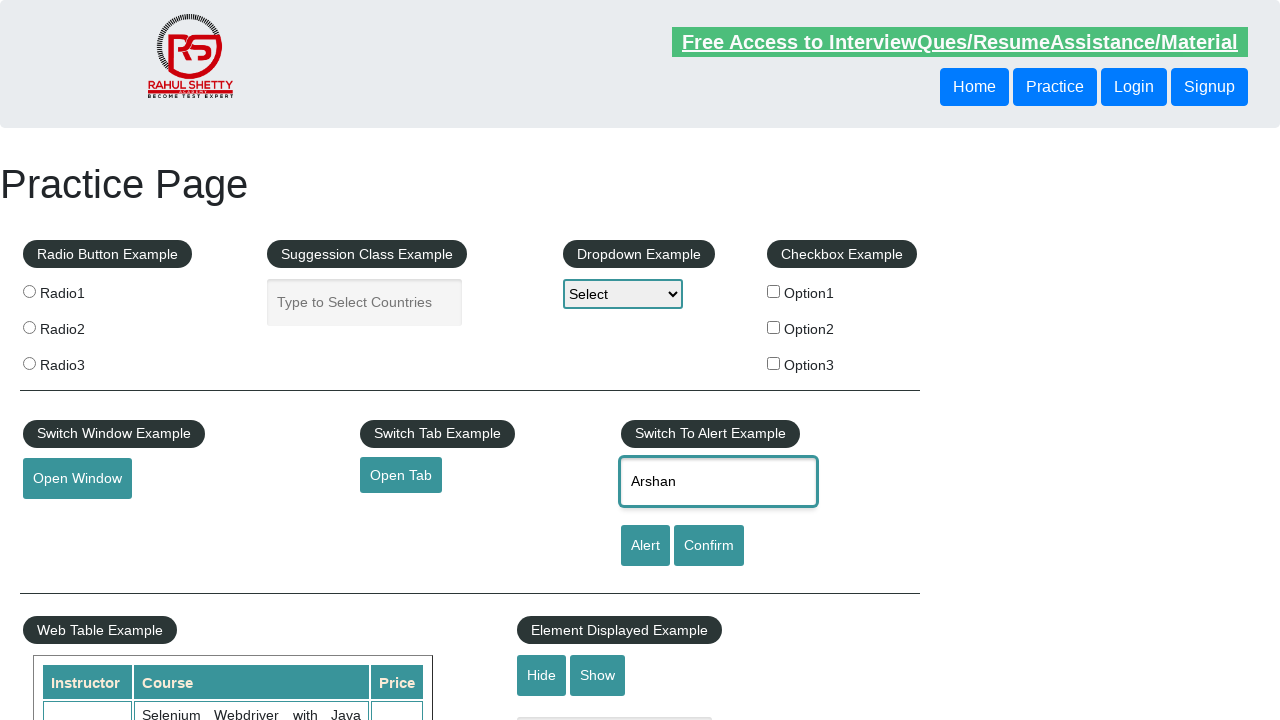

Clicked alert button and accepted the JavaScript alert at (645, 546) on #alertbtn
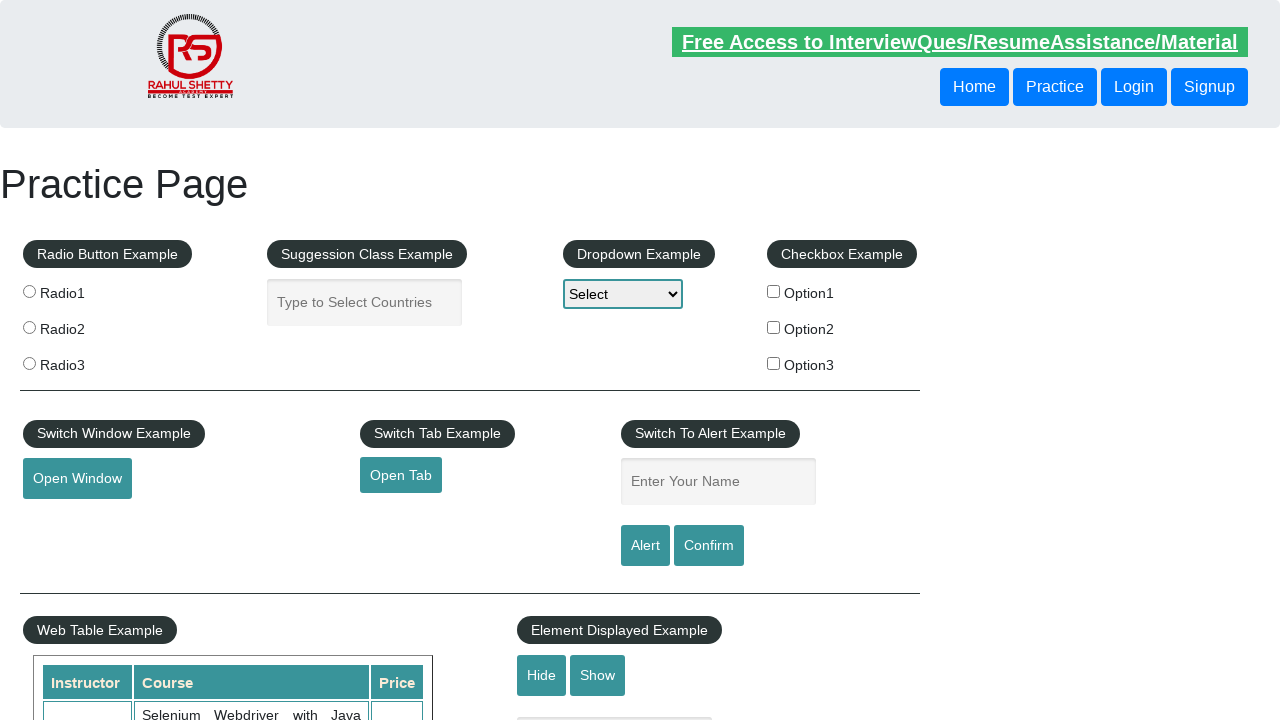

Set up dialog handler to dismiss confirm dialogs
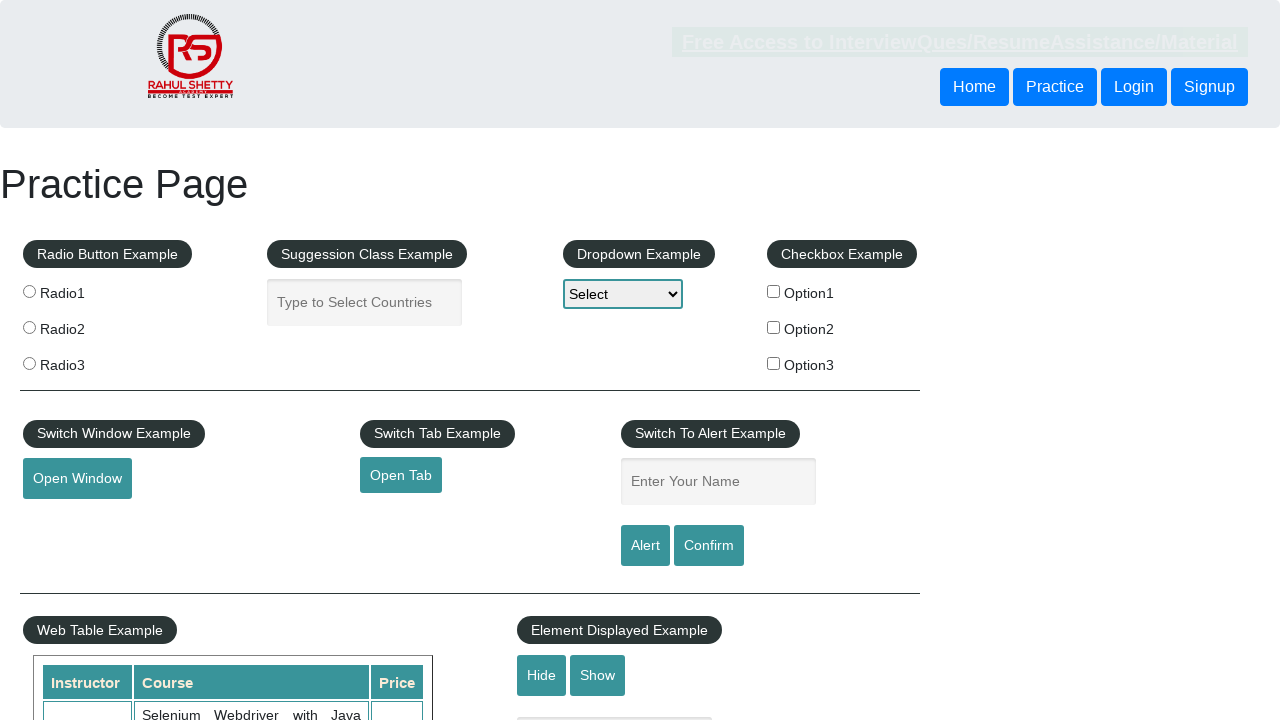

Clicked confirm button and dismissed the confirmation dialog at (709, 546) on #confirmbtn
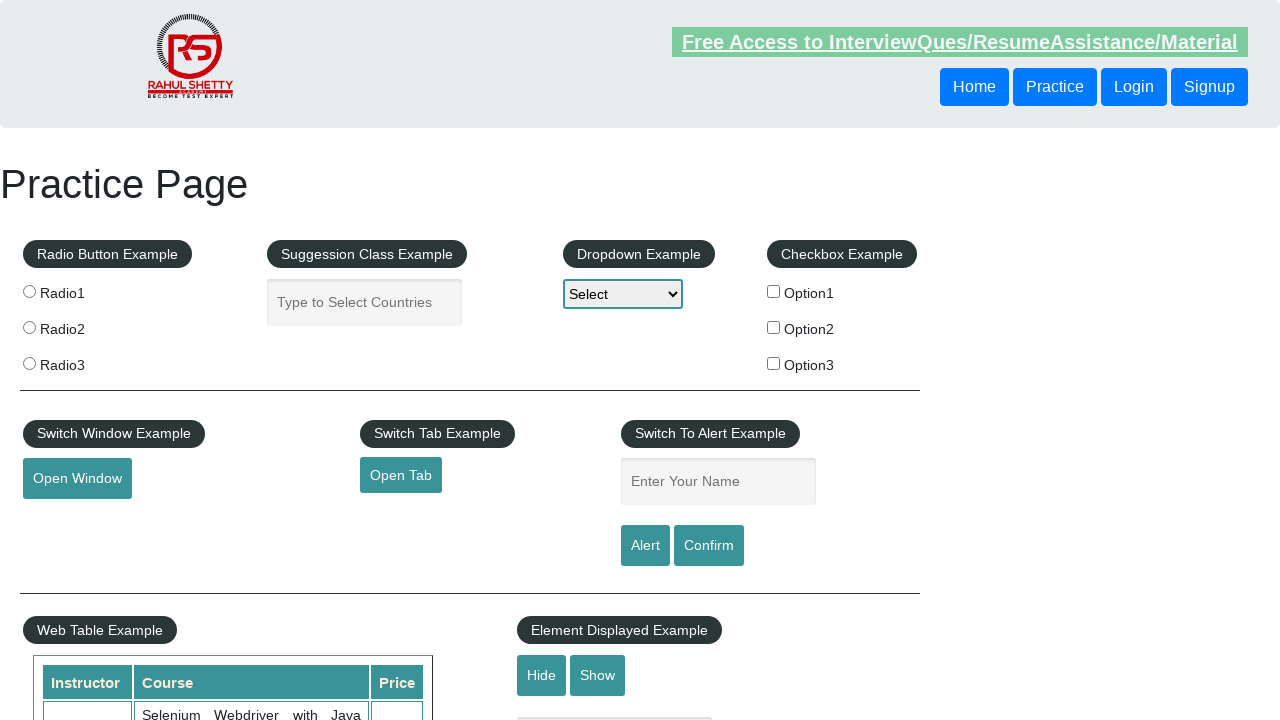

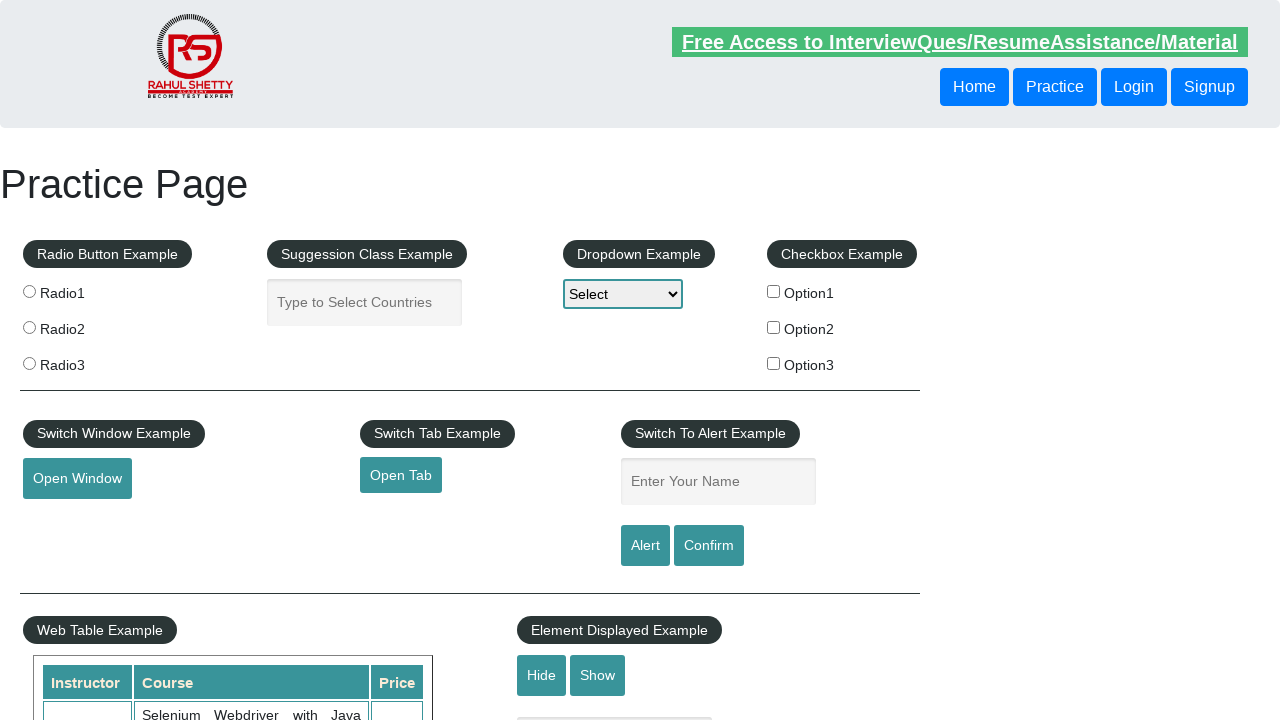